Navigates to the UTEP university homepage and verifies the page loads

Starting URL: https://www.utep.edu/

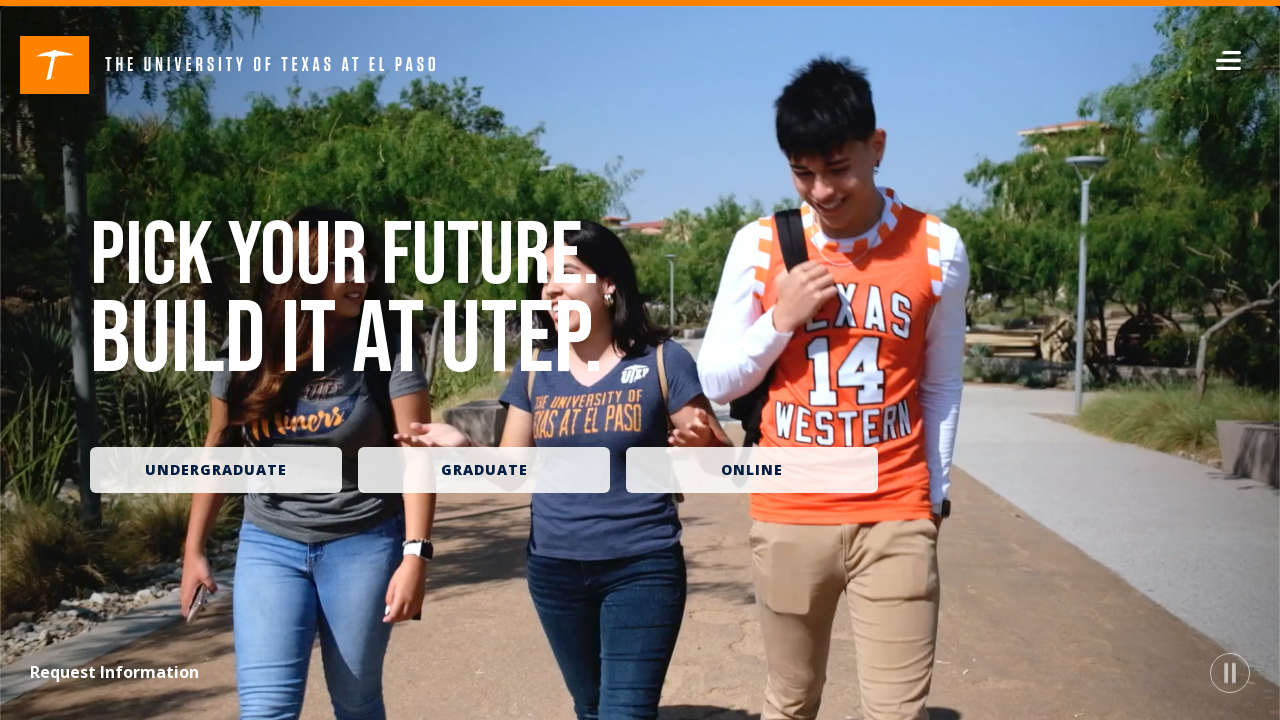

Navigated to UTEP university homepage
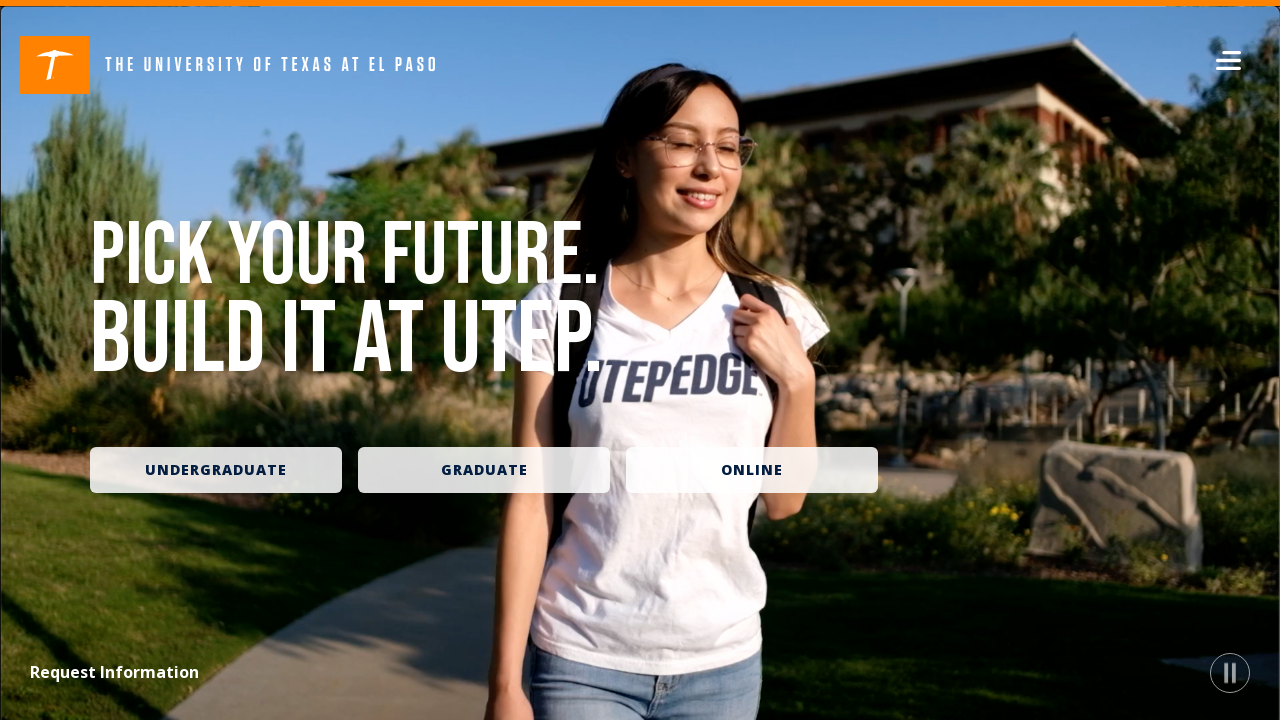

Page DOM content loaded successfully
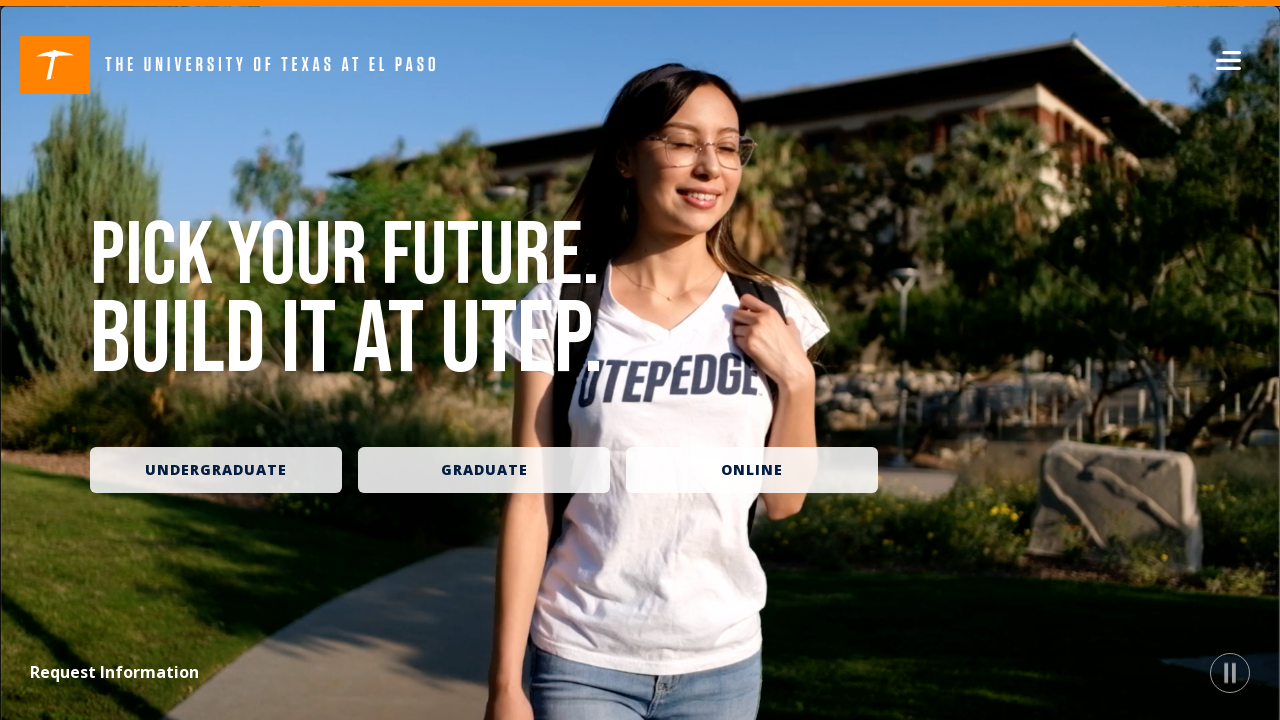

Verified page body is visible, homepage loaded successfully
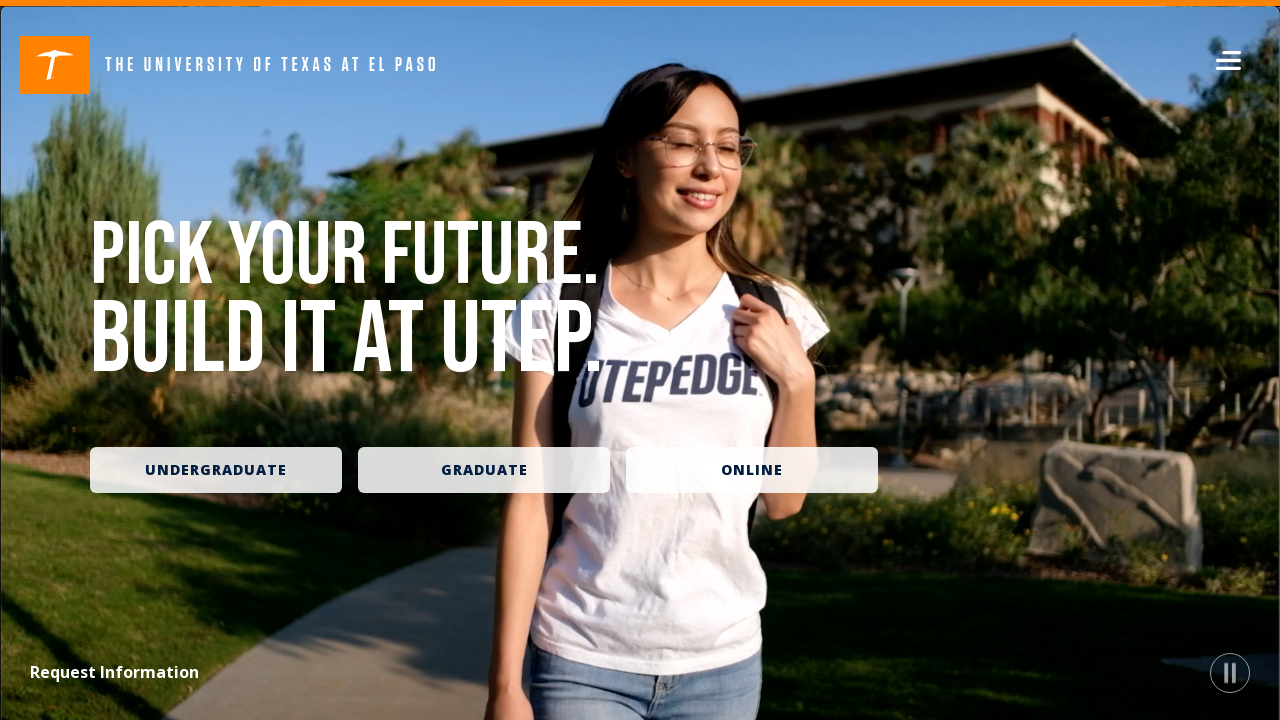

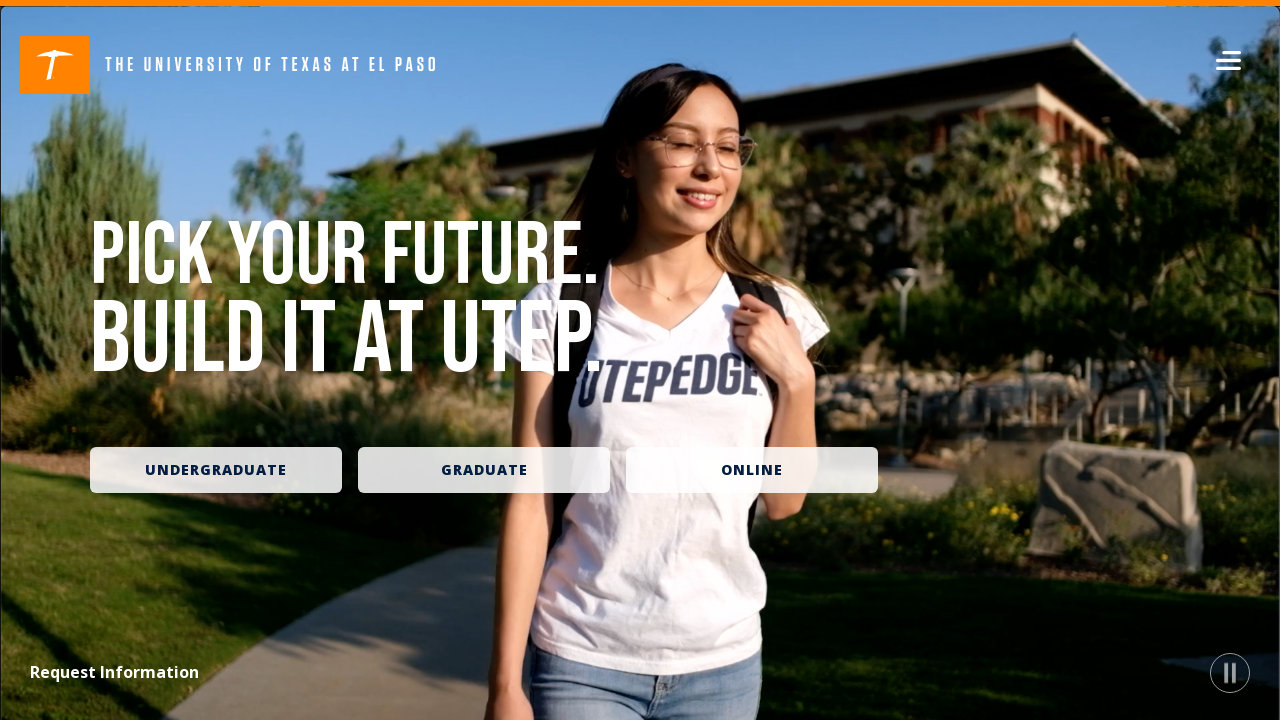